Tests a web form submission by clicking the submit button and verifying that a "Received!" confirmation message is displayed.

Starting URL: https://www.selenium.dev/selenium/web/web-form.html

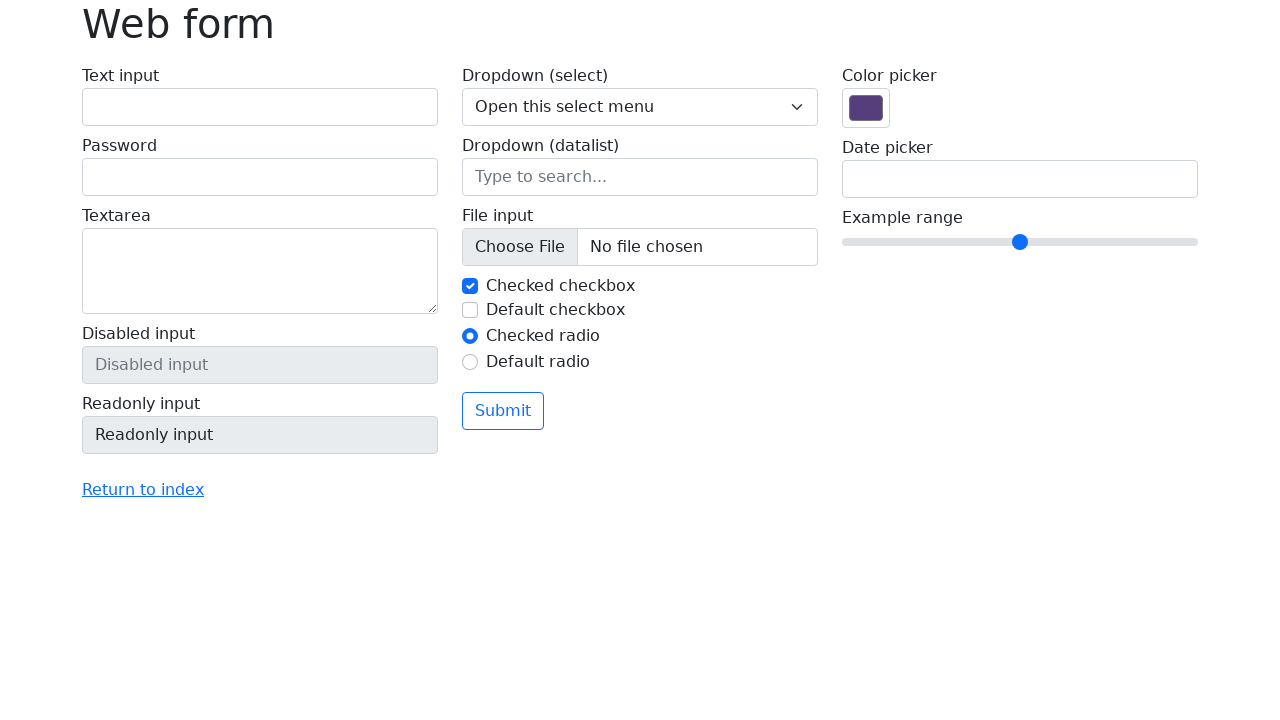

Clicked the submit button at (503, 411) on .btn
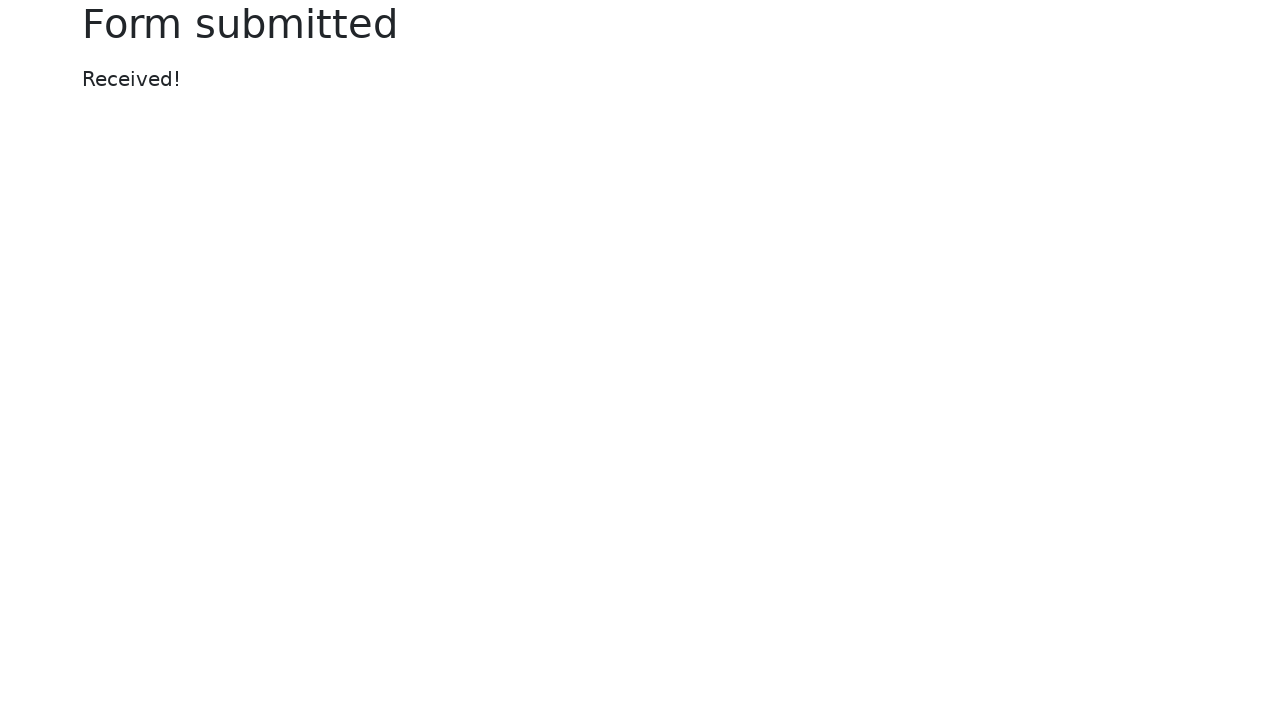

Waited for the success message element to appear
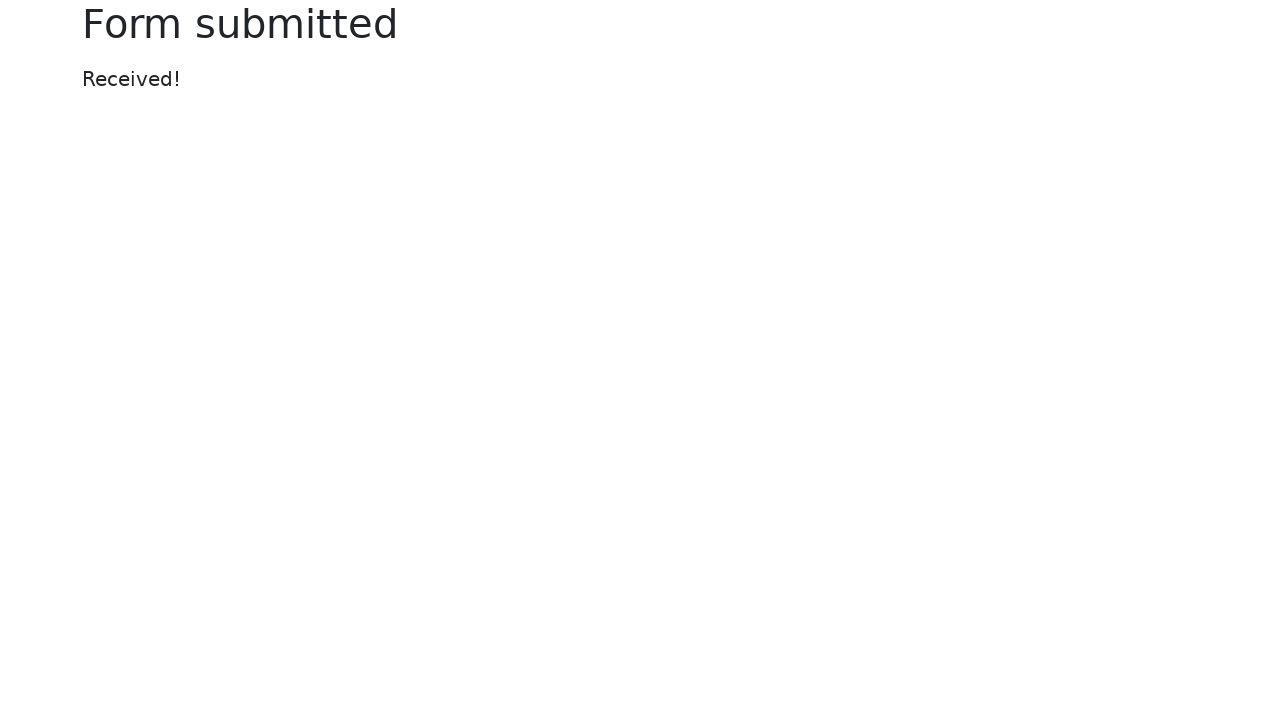

Verified that the success message displays 'Received!'
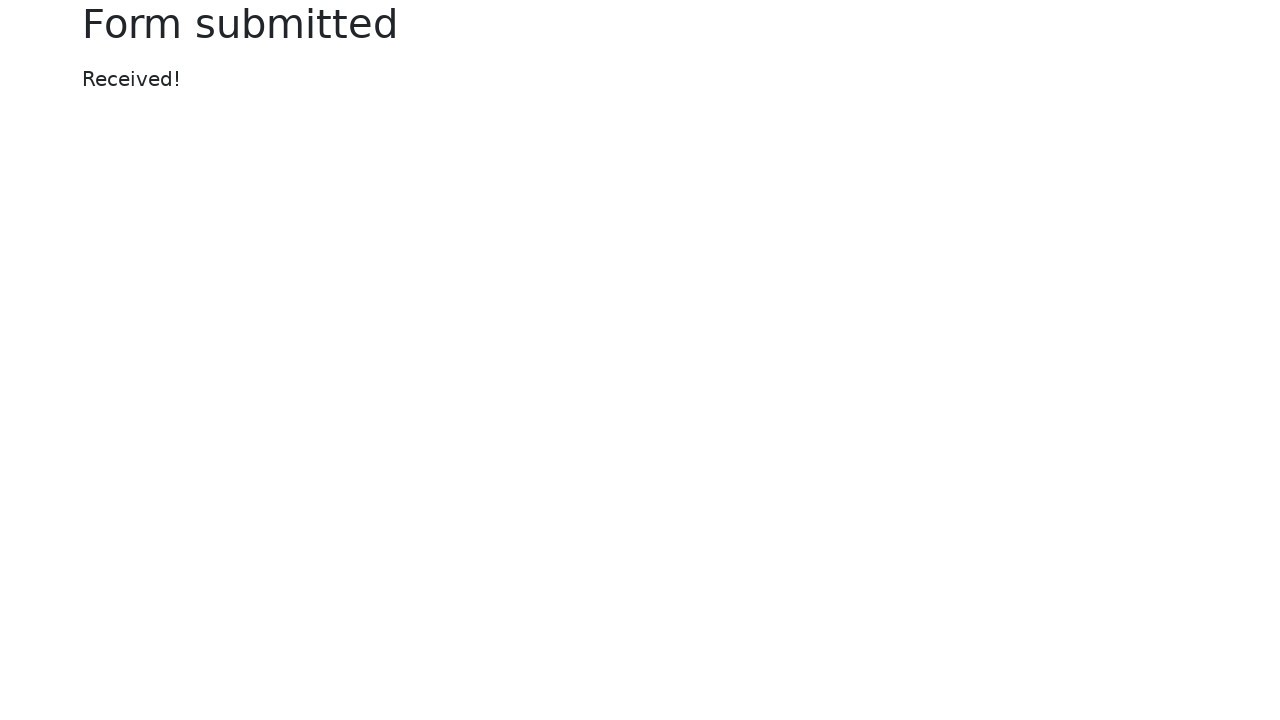

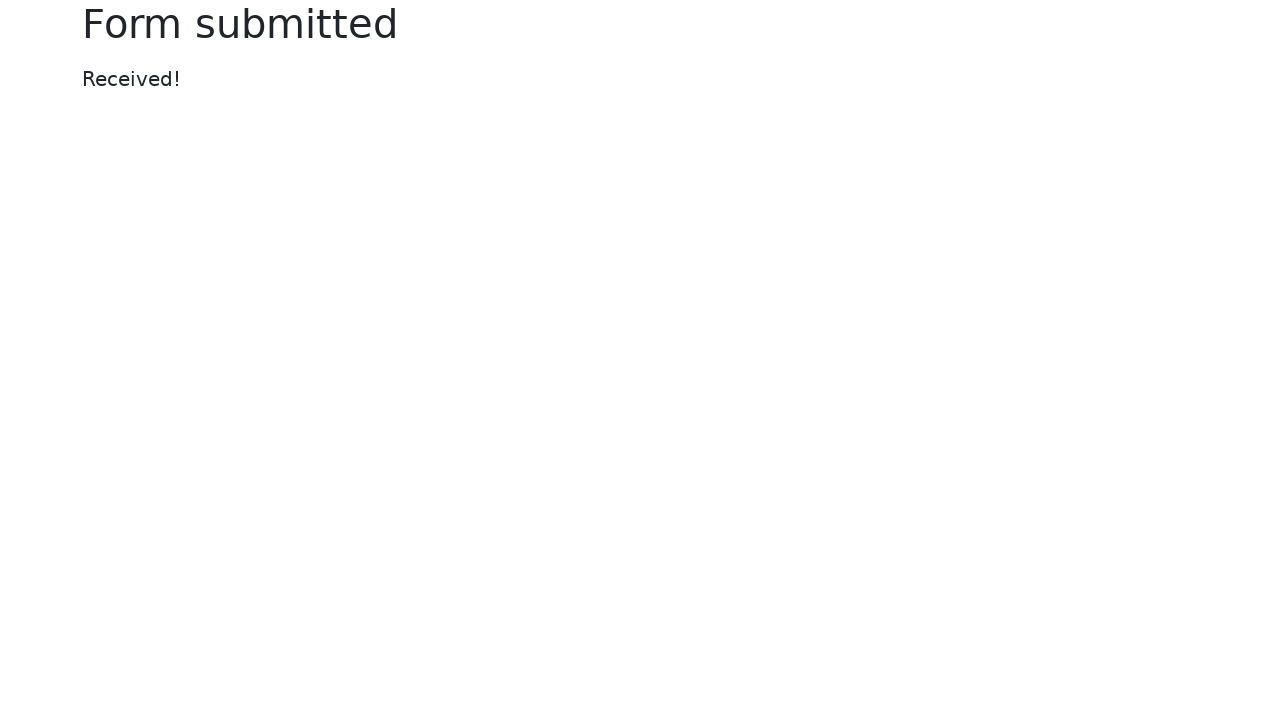